Tests JavaScript alert handling functionality by clicking various alert trigger buttons and interacting with the alerts (accepting simple alerts, timer alerts, confirm dialogs, and prompt dialogs).

Starting URL: https://demoqa.com/alerts

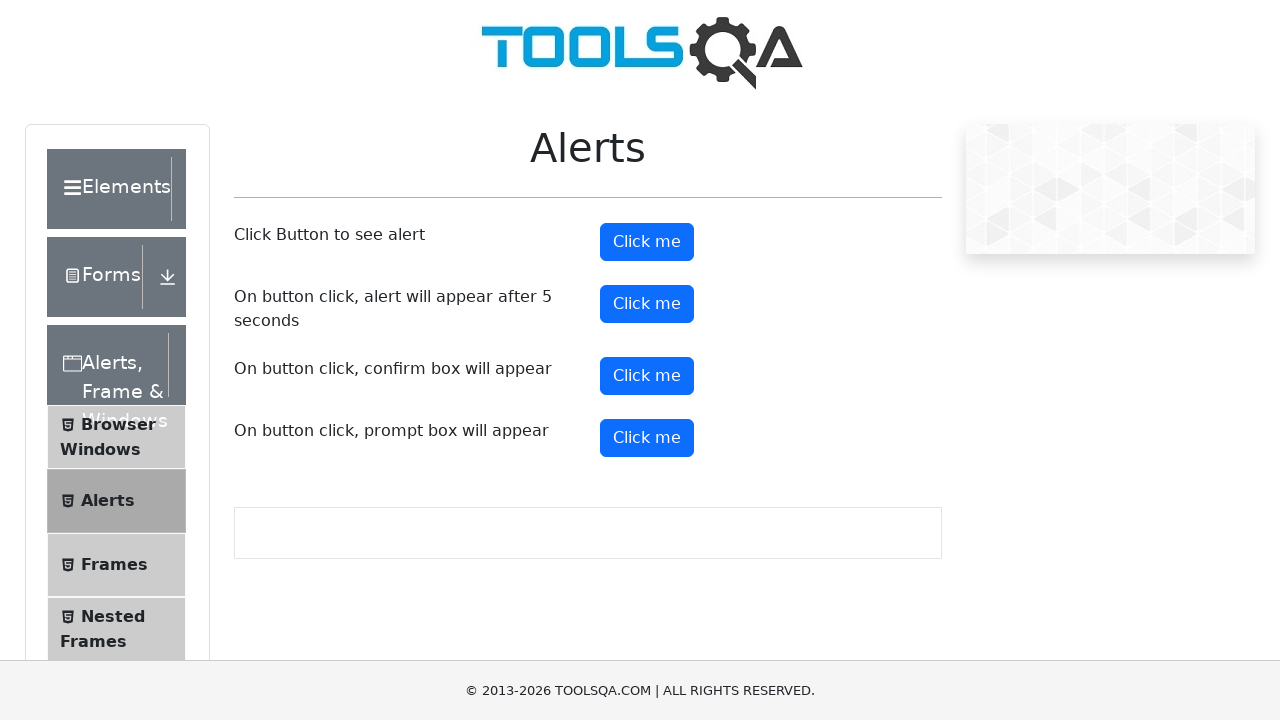

Scrolled down 350 pixels to view alerts section
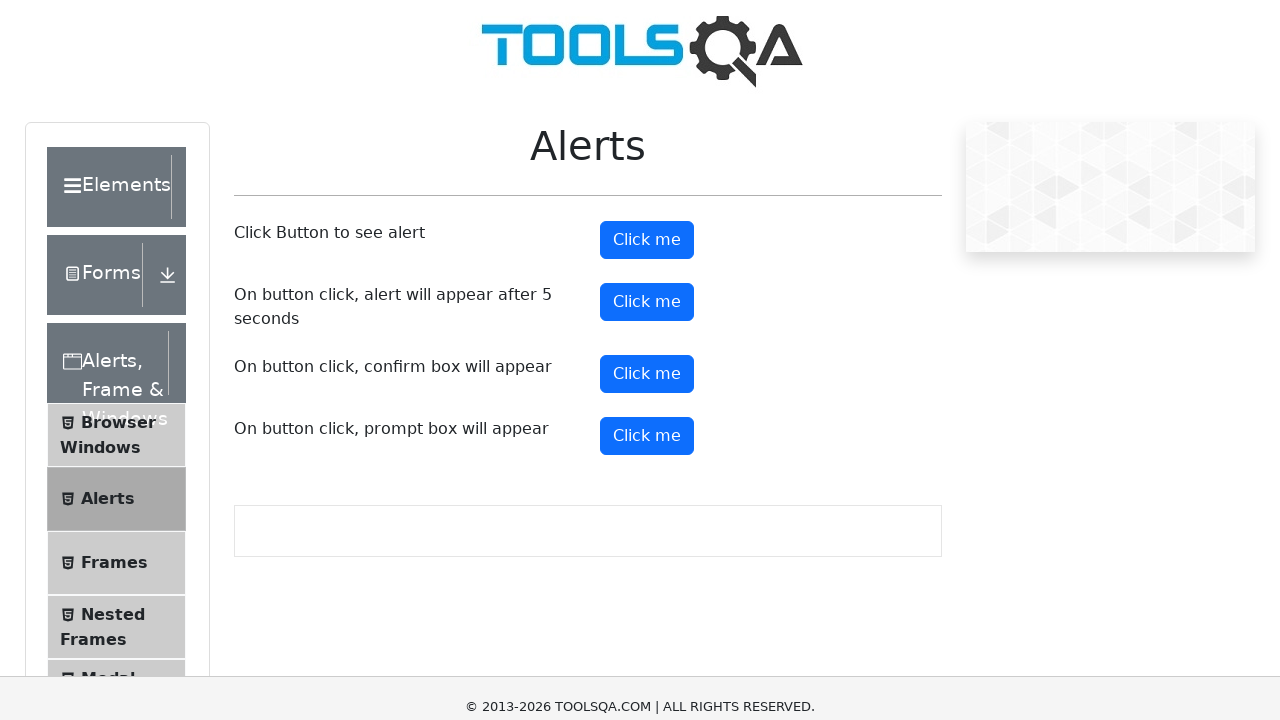

Clicked the simple alert button at (647, 19) on button#alertButton
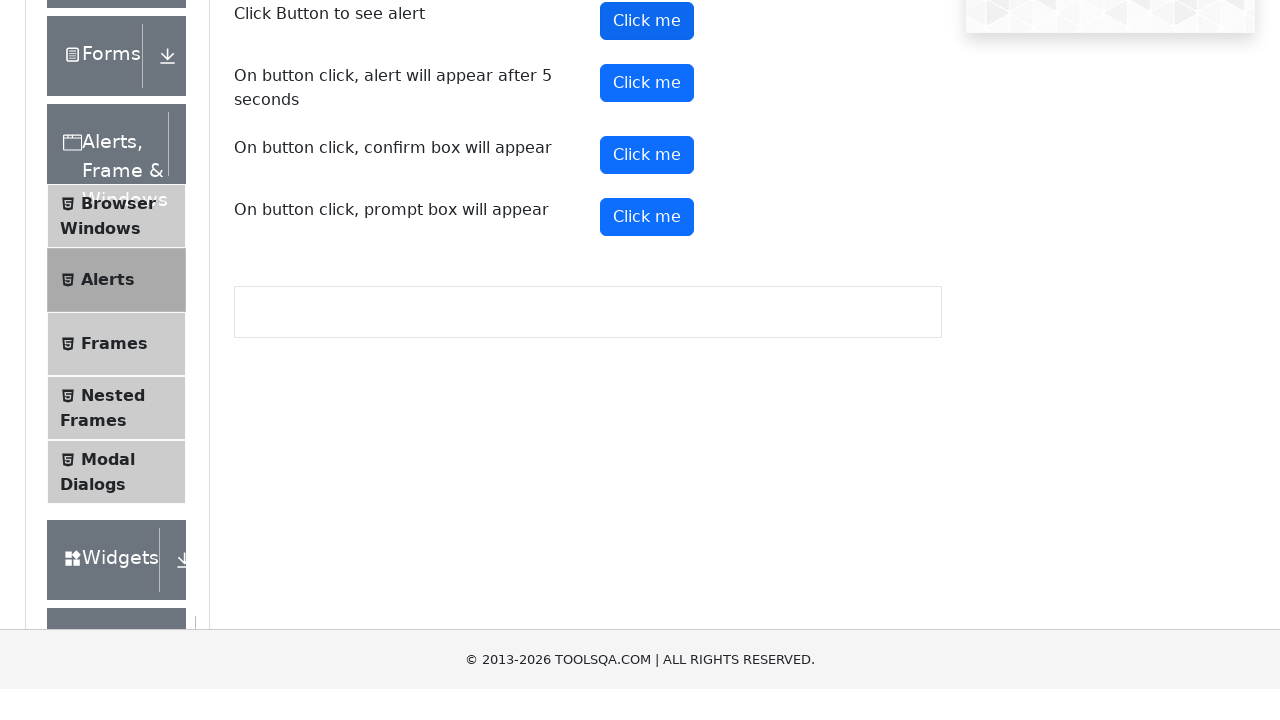

Set up dialog handler to accept alerts
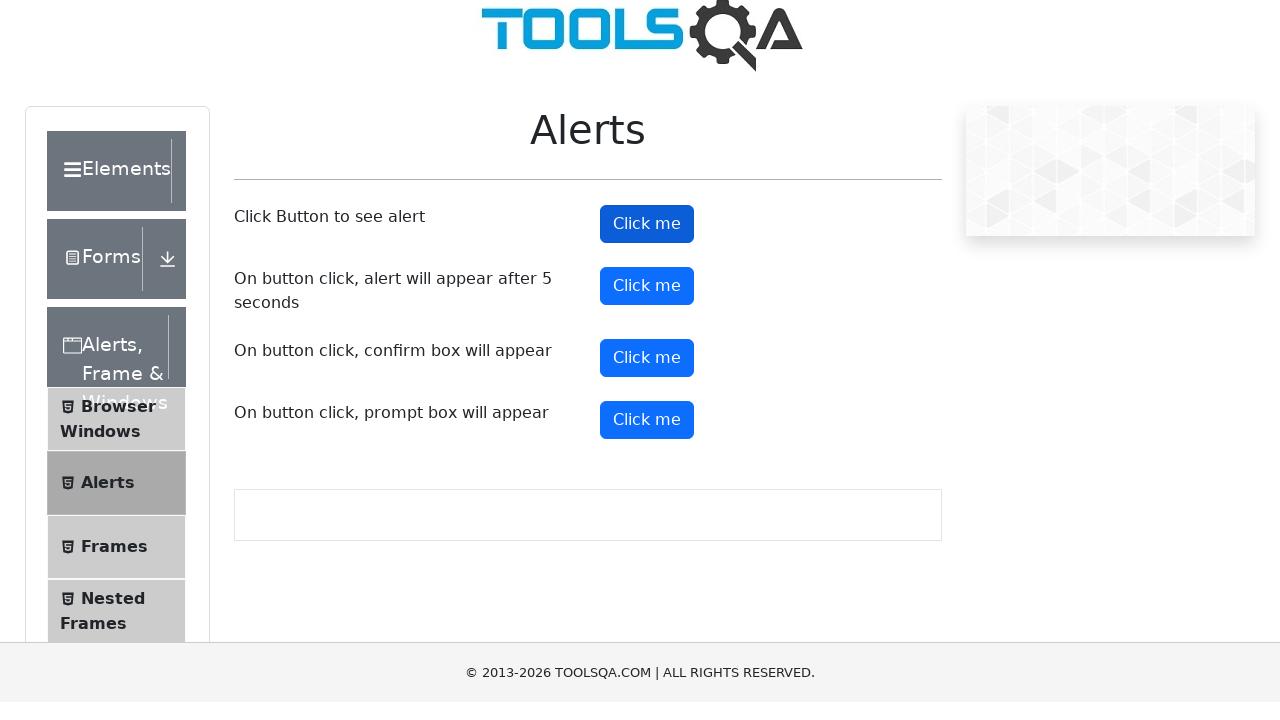

Re-clicked simple alert button to trigger and handle alert at (647, 242) on button#alertButton
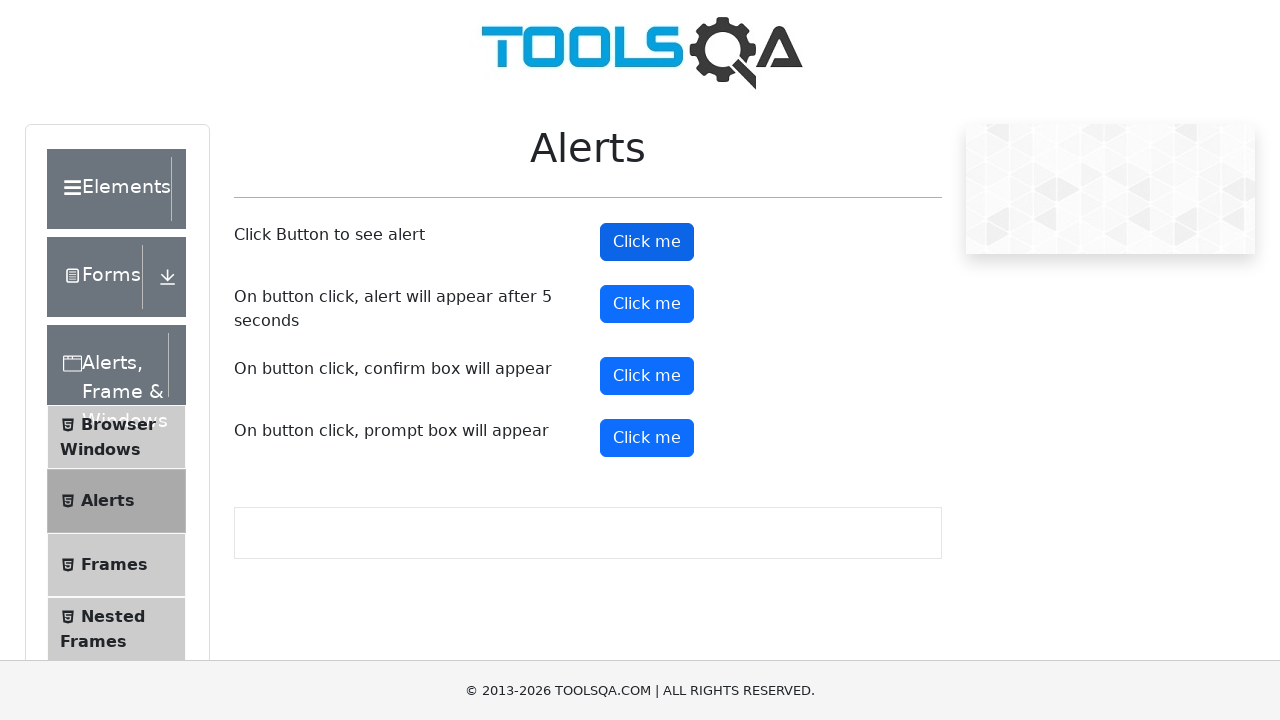

Waited 500ms for simple alert to be handled
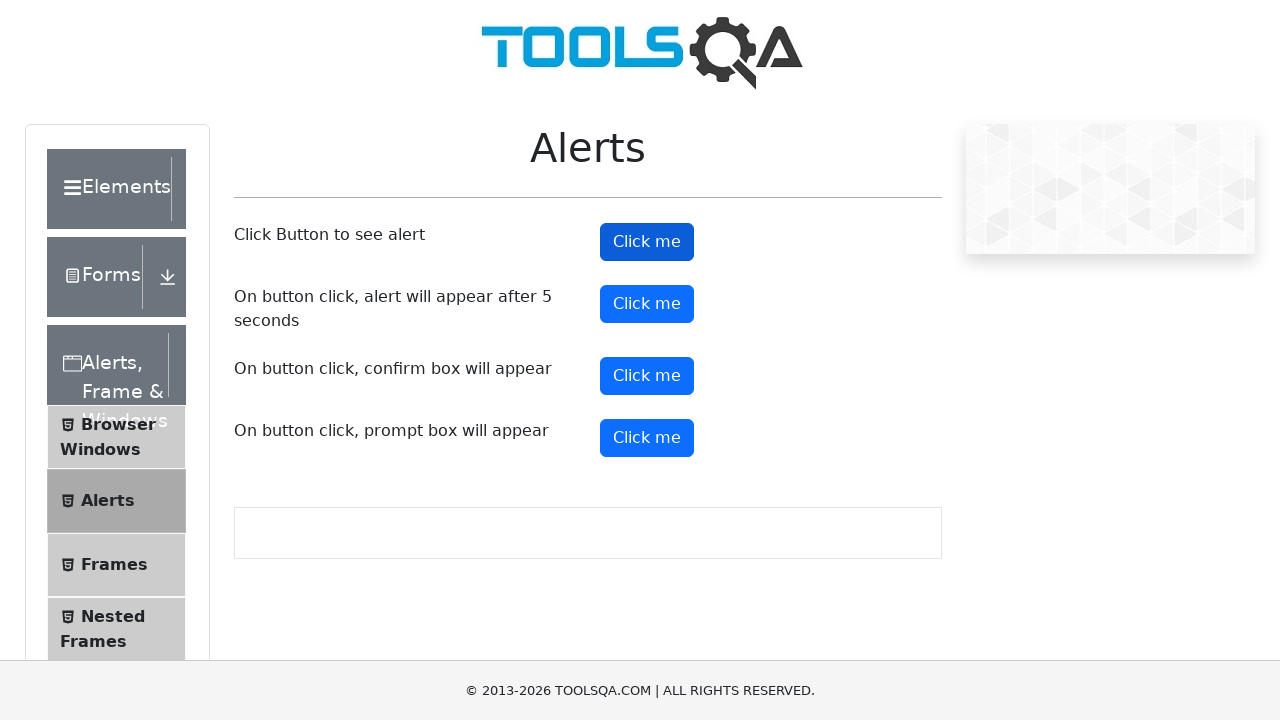

Clicked the timer alert button (alert appears after 5 seconds) at (647, 304) on button#timerAlertButton
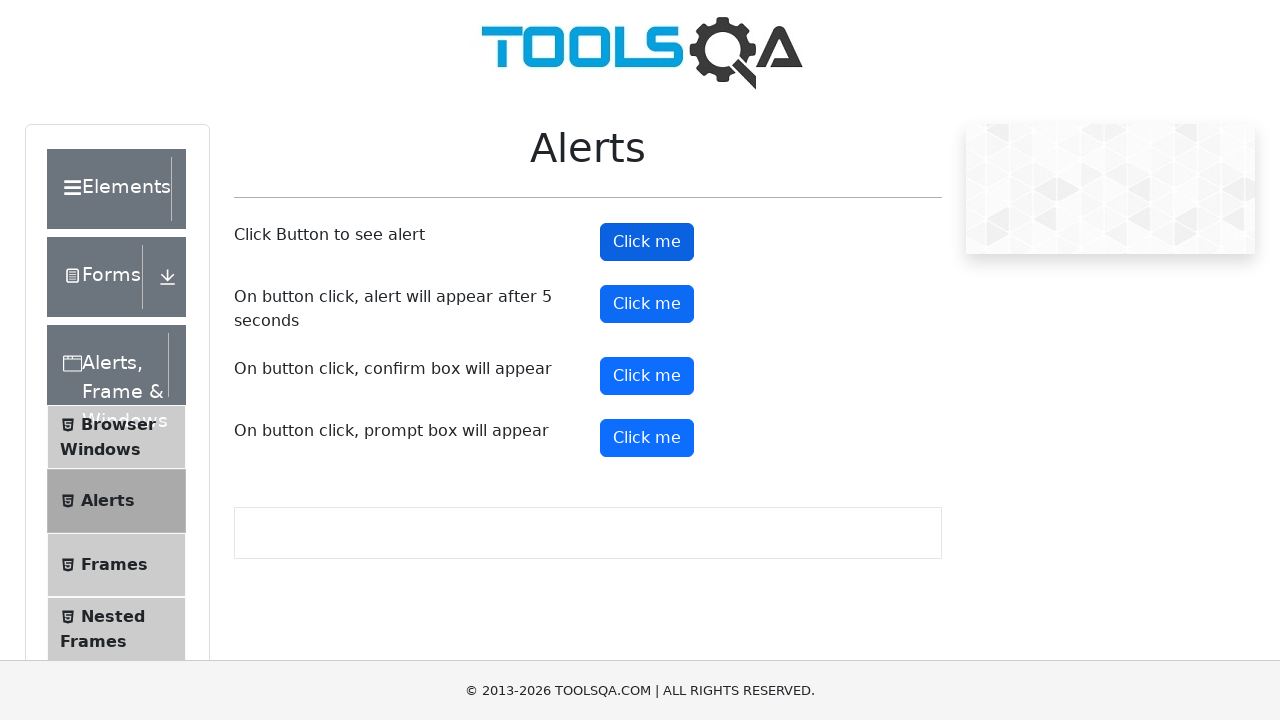

Waited 6000ms for timer alert to appear and be auto-handled
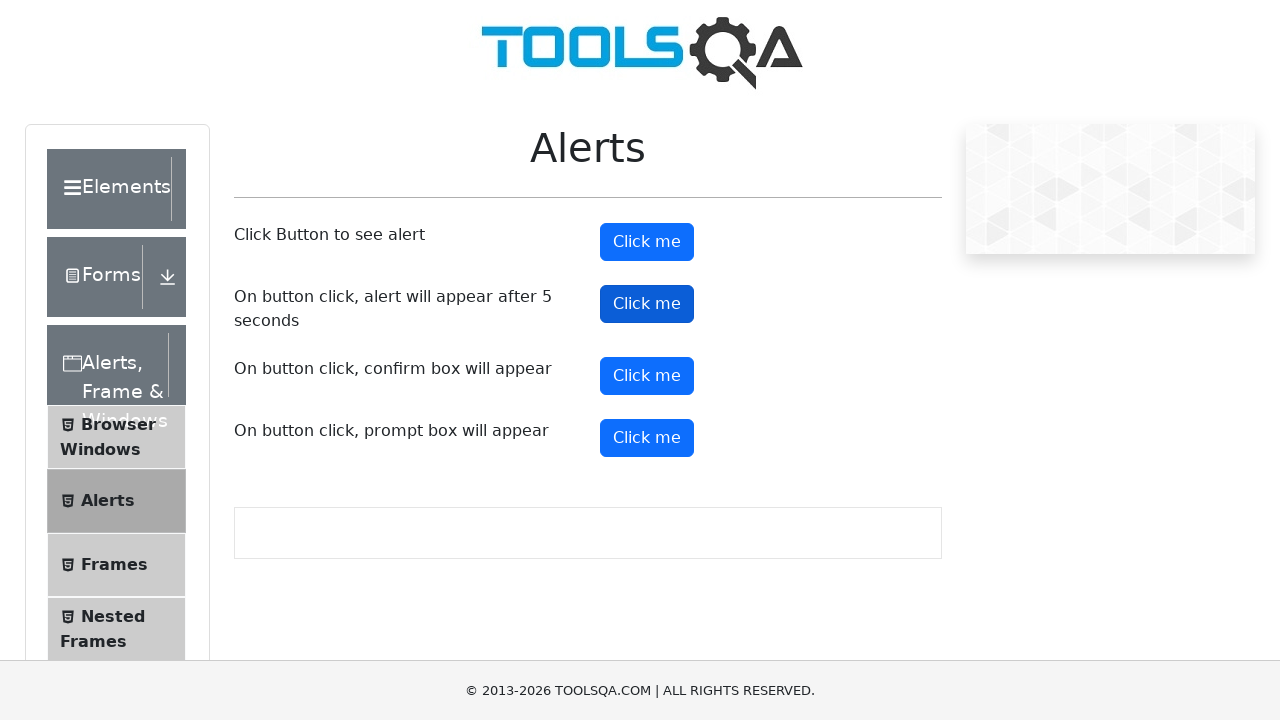

Clicked the confirm button to trigger confirm dialog at (647, 376) on button#confirmButton
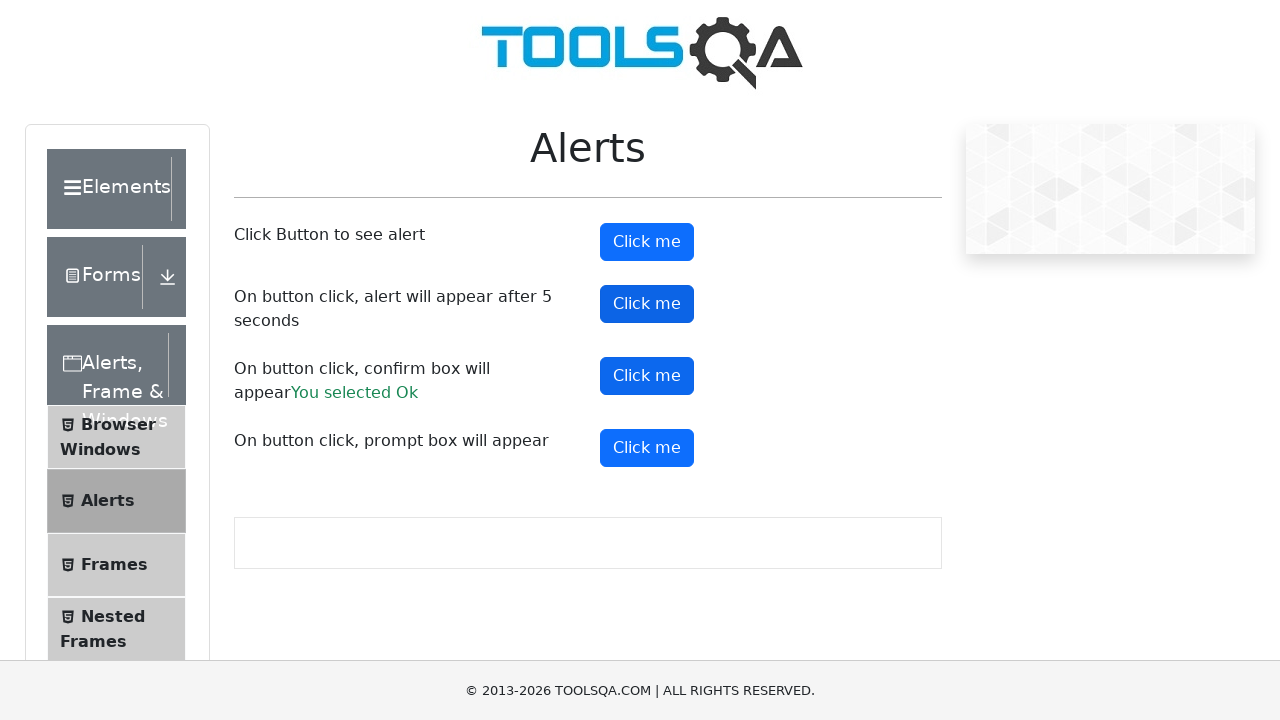

Waited 500ms for confirm dialog to be handled
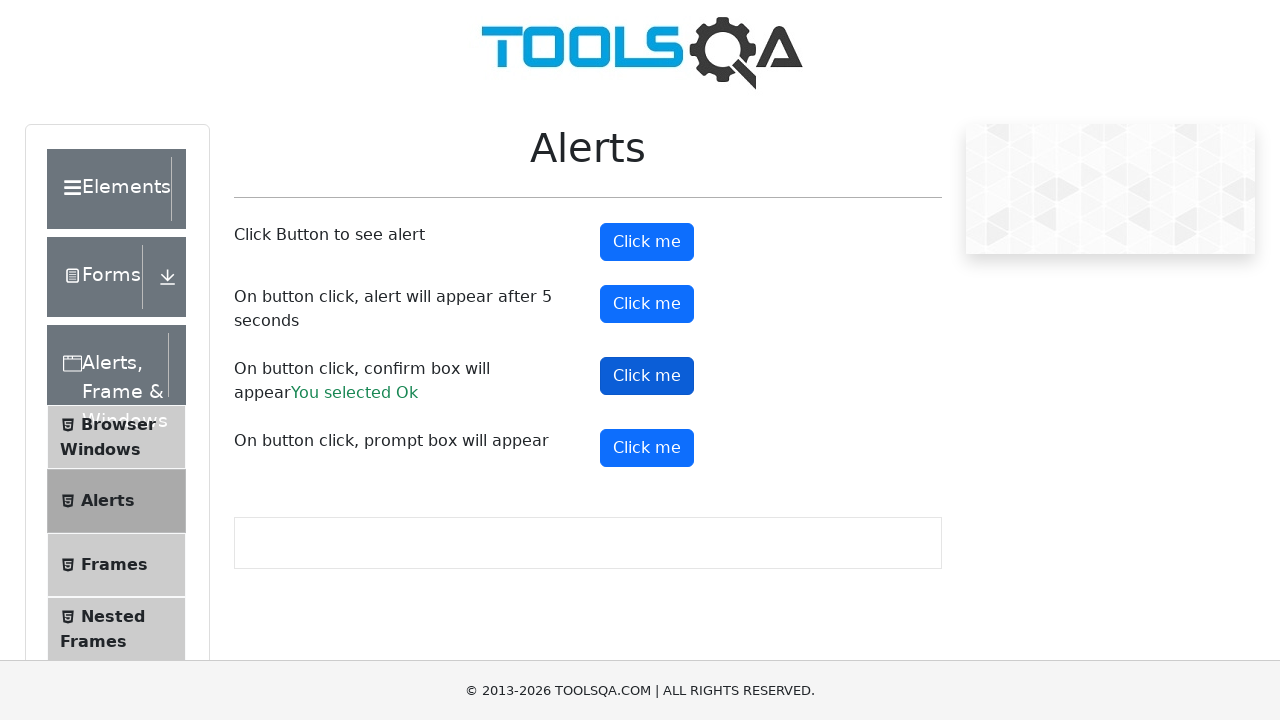

Clicked the prompt button to trigger prompt dialog at (647, 448) on button#promtButton
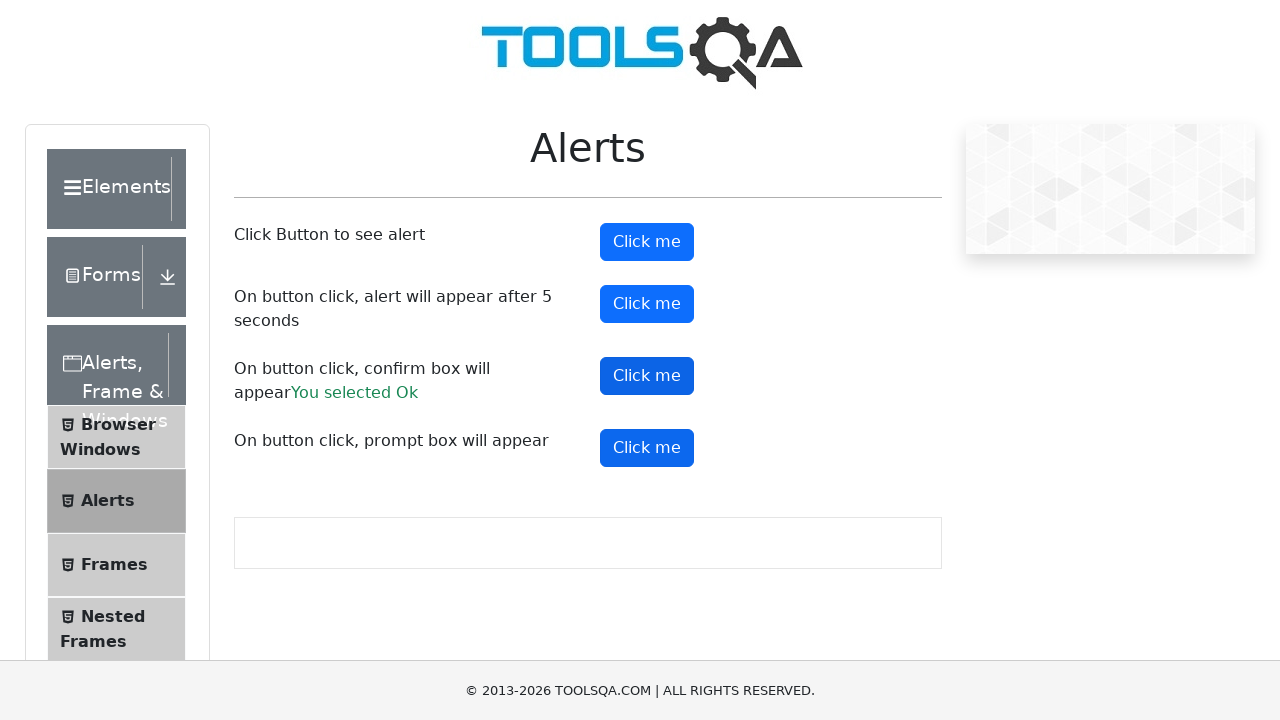

Waited 500ms for prompt dialog to be handled
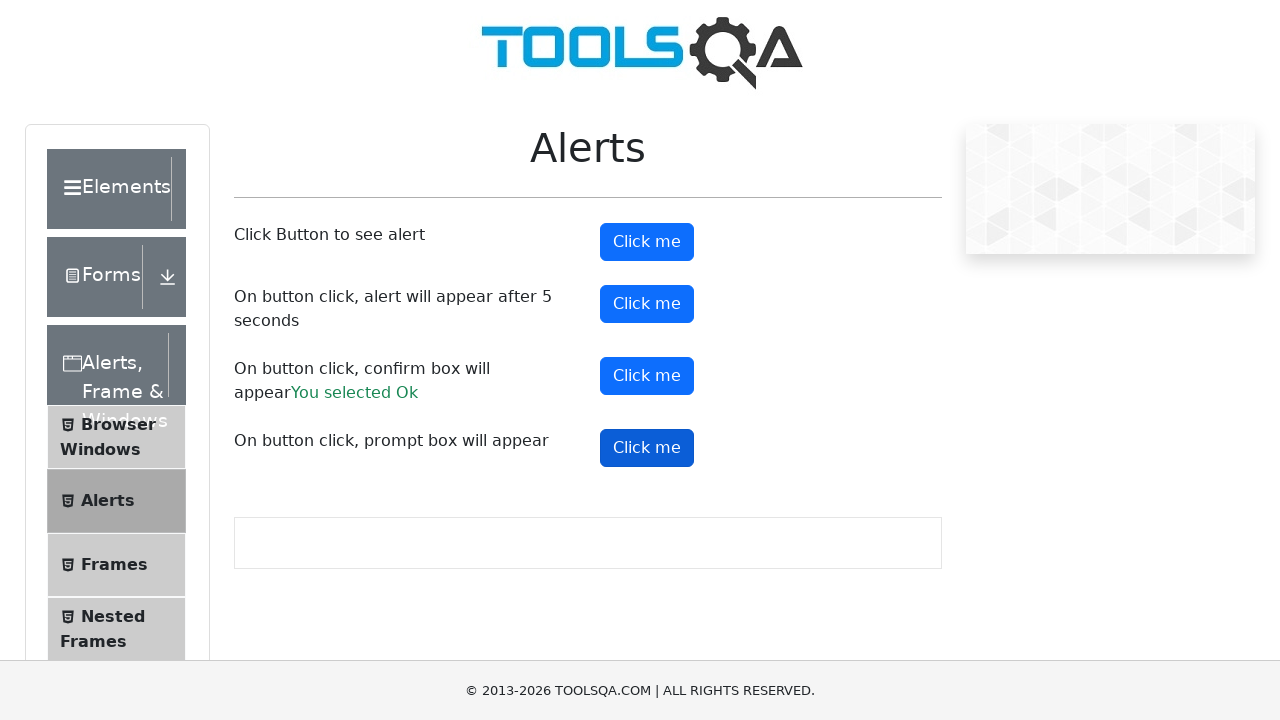

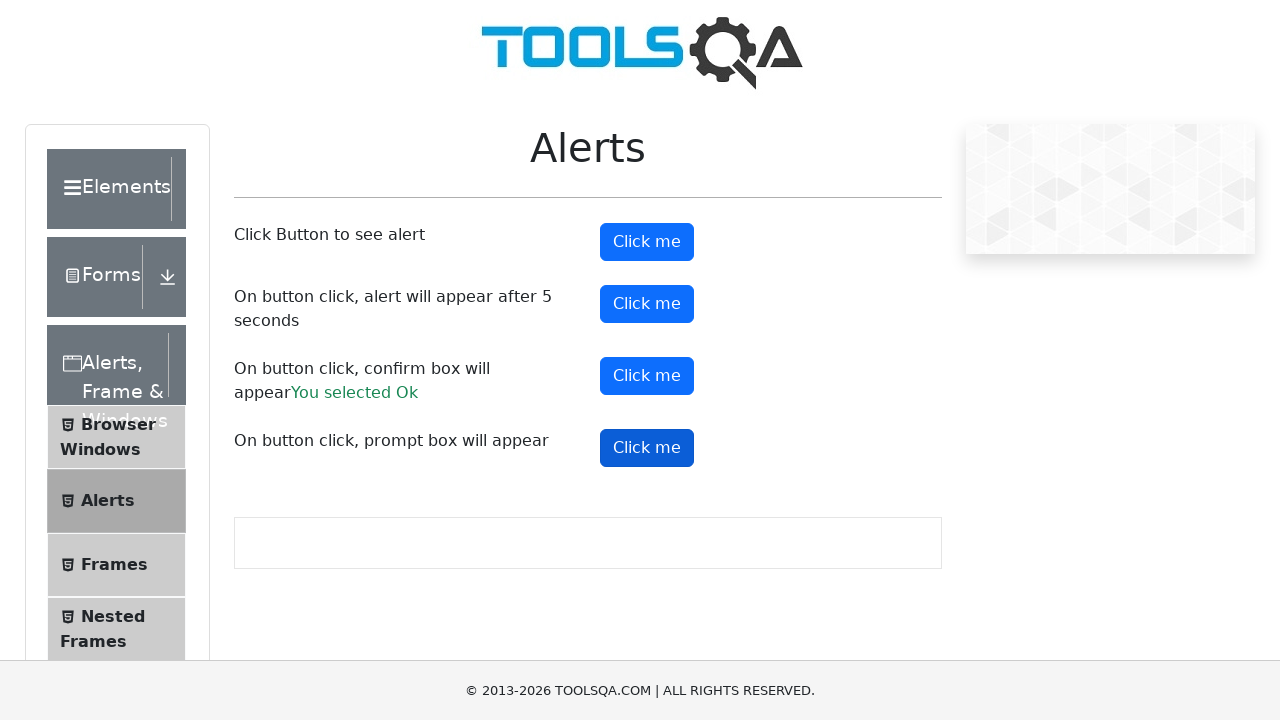